Tests window handling by clicking a link that opens a new window, extracting text from the new window, and using that text to fill a form field in the original window

Starting URL: https://rahulshettyacademy.com/loginpagePractise/#

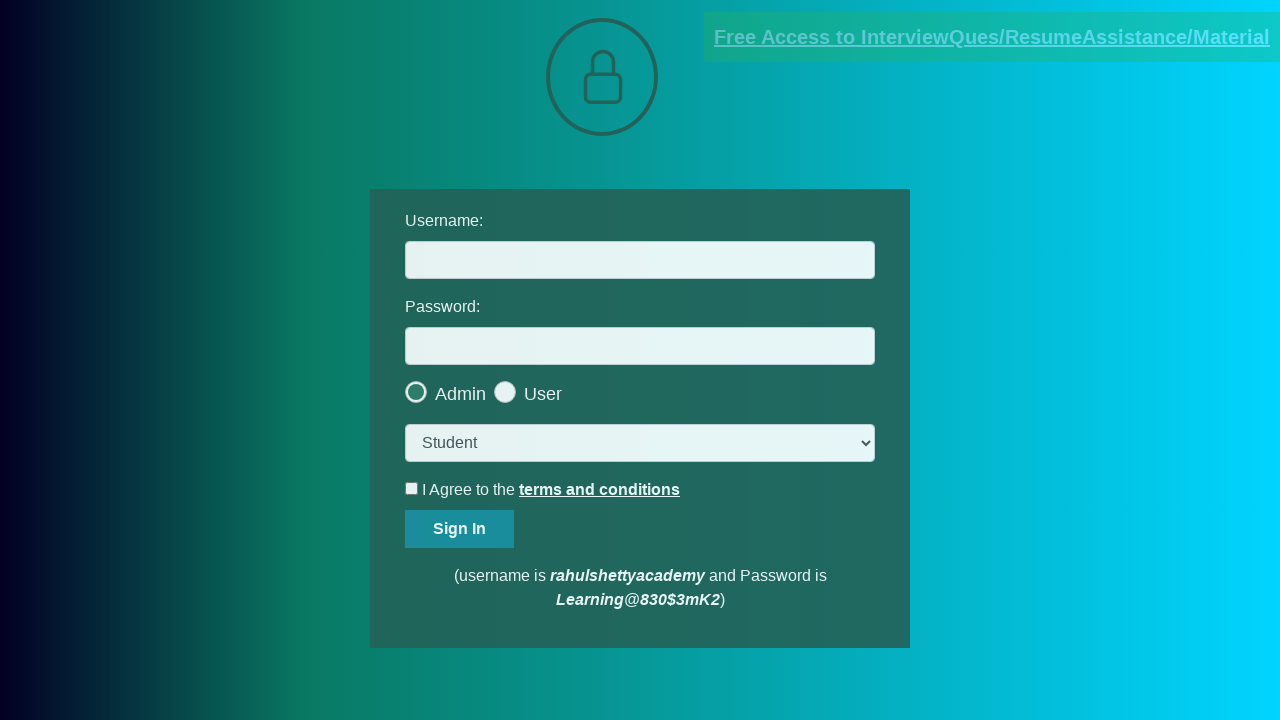

Clicked blinking text link to open new window at (992, 37) on .blinkingText
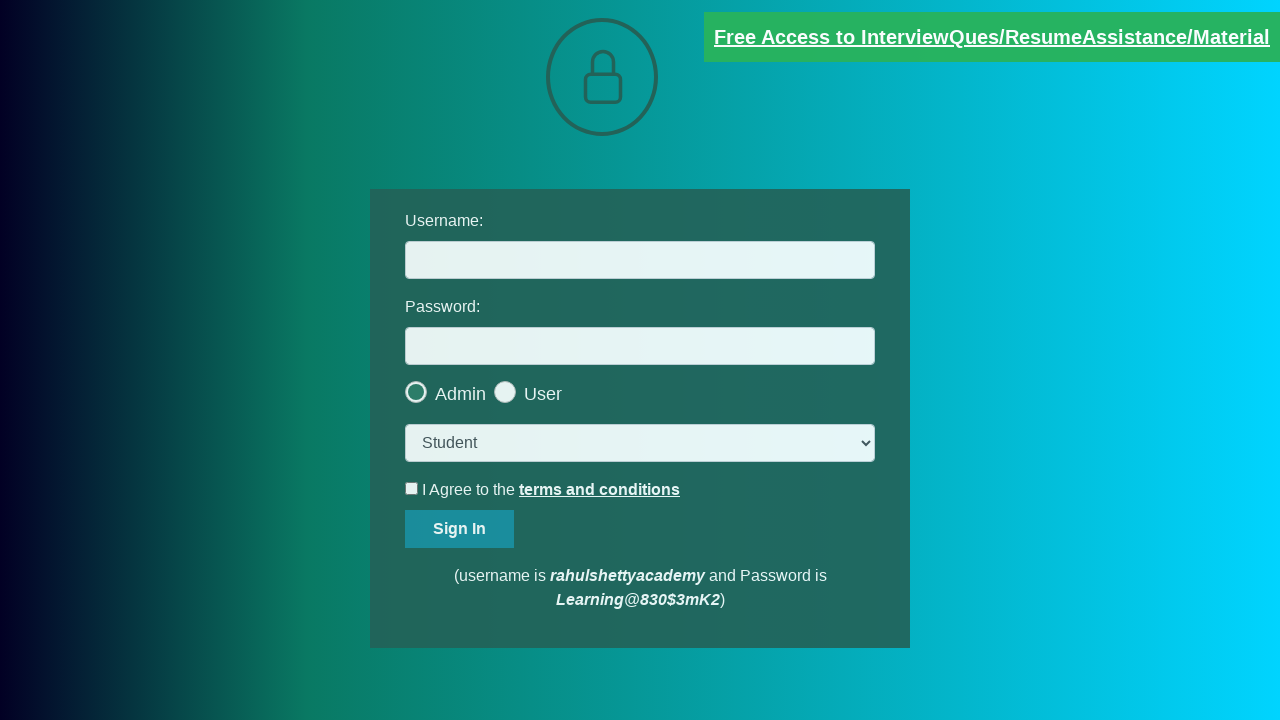

New window opened and captured
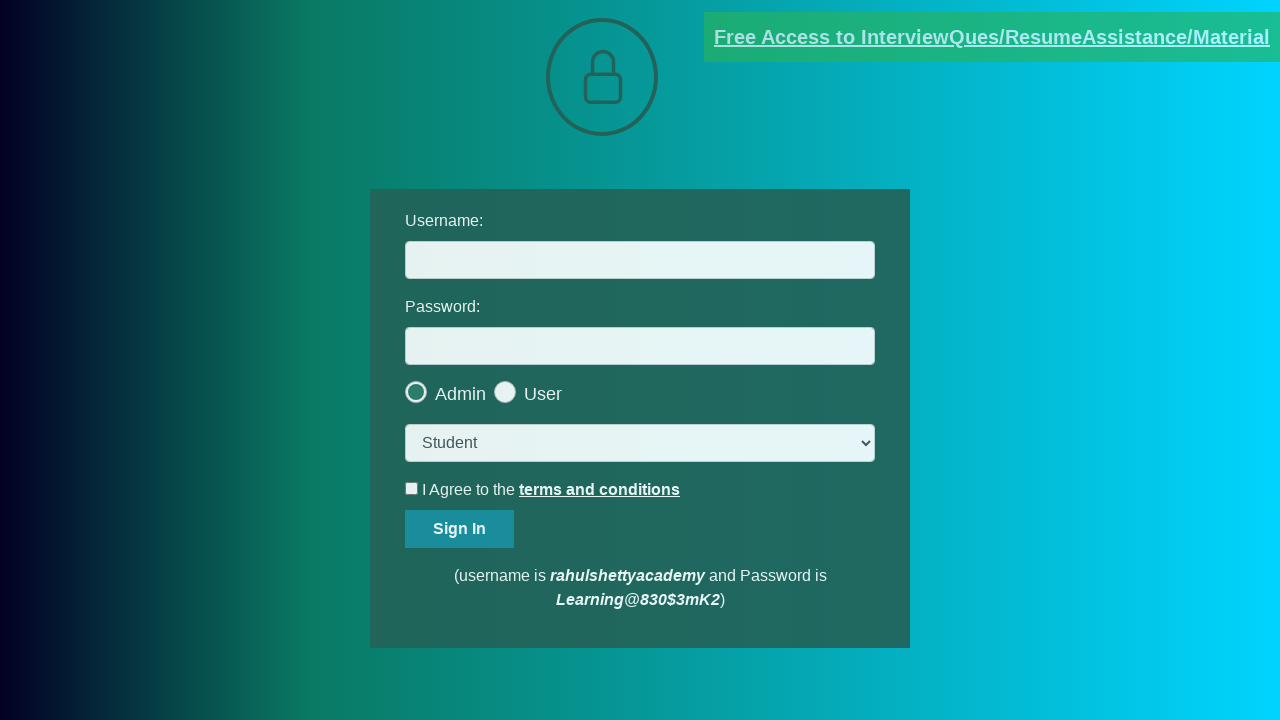

Extracted text from red paragraph in new window
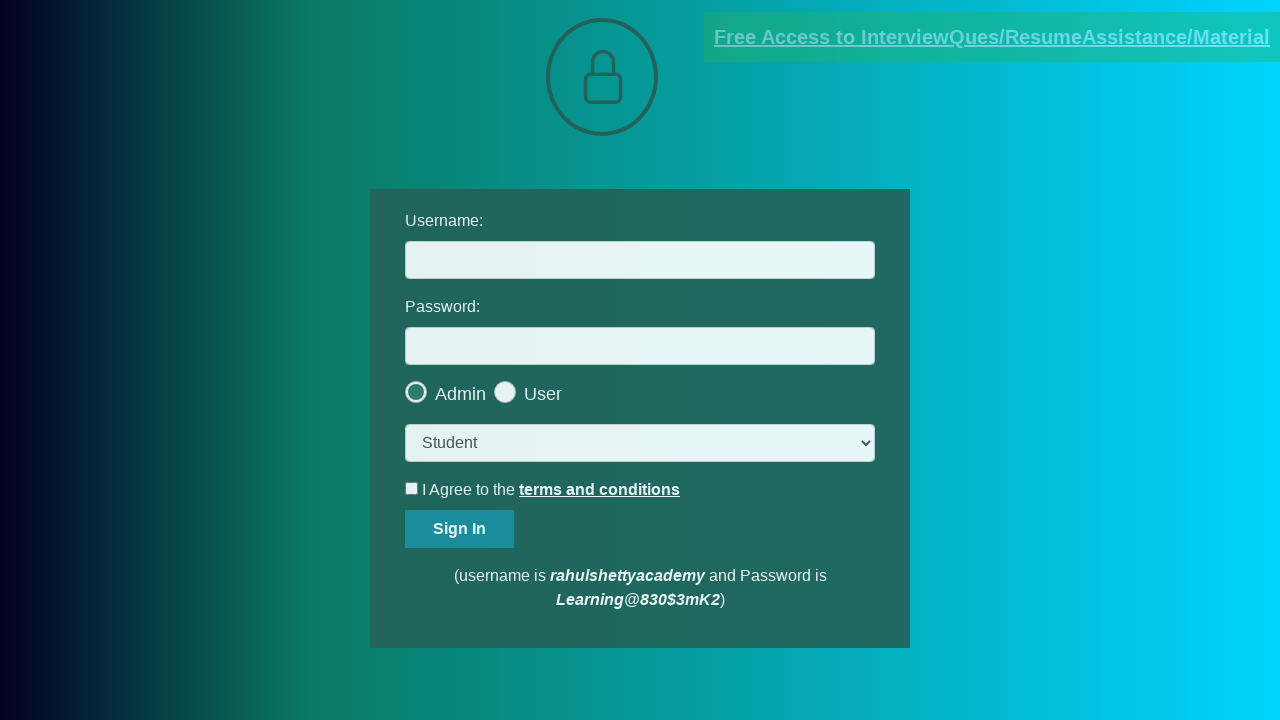

Parsed email address from text: mentor@rahulshettyacademy.com
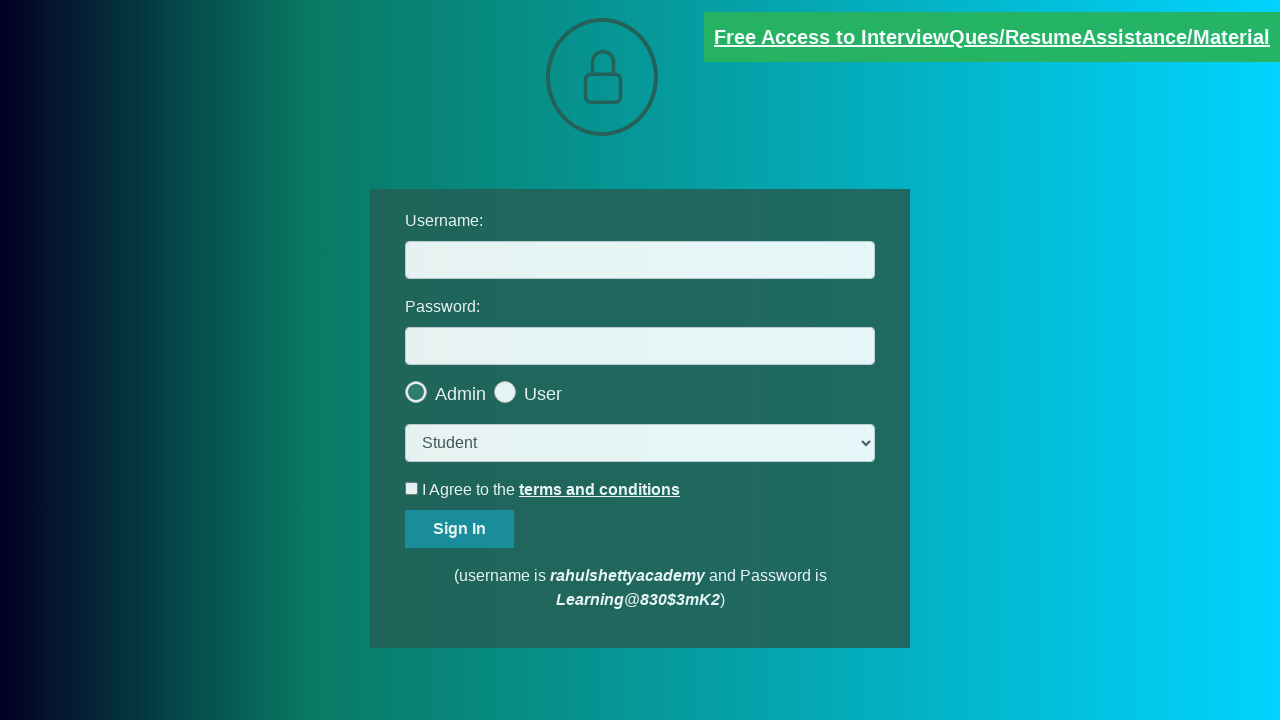

Filled username field with extracted email: mentor@rahulshettyacademy.com on #username
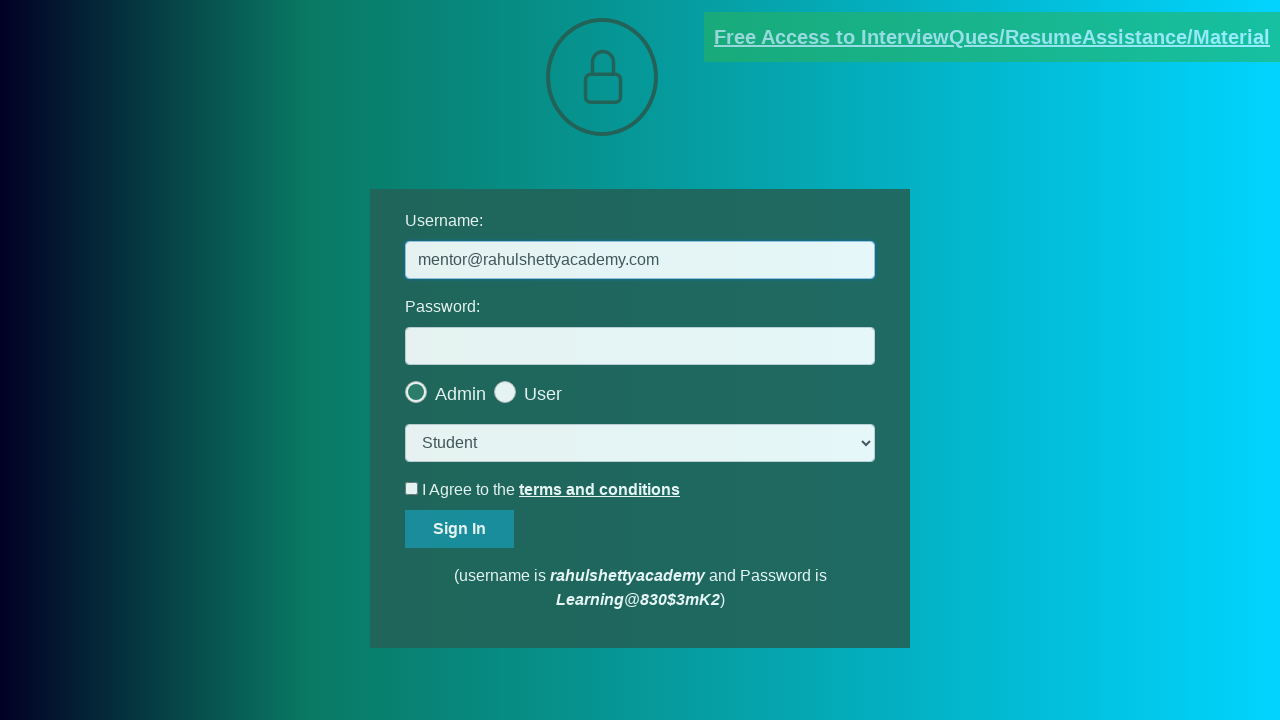

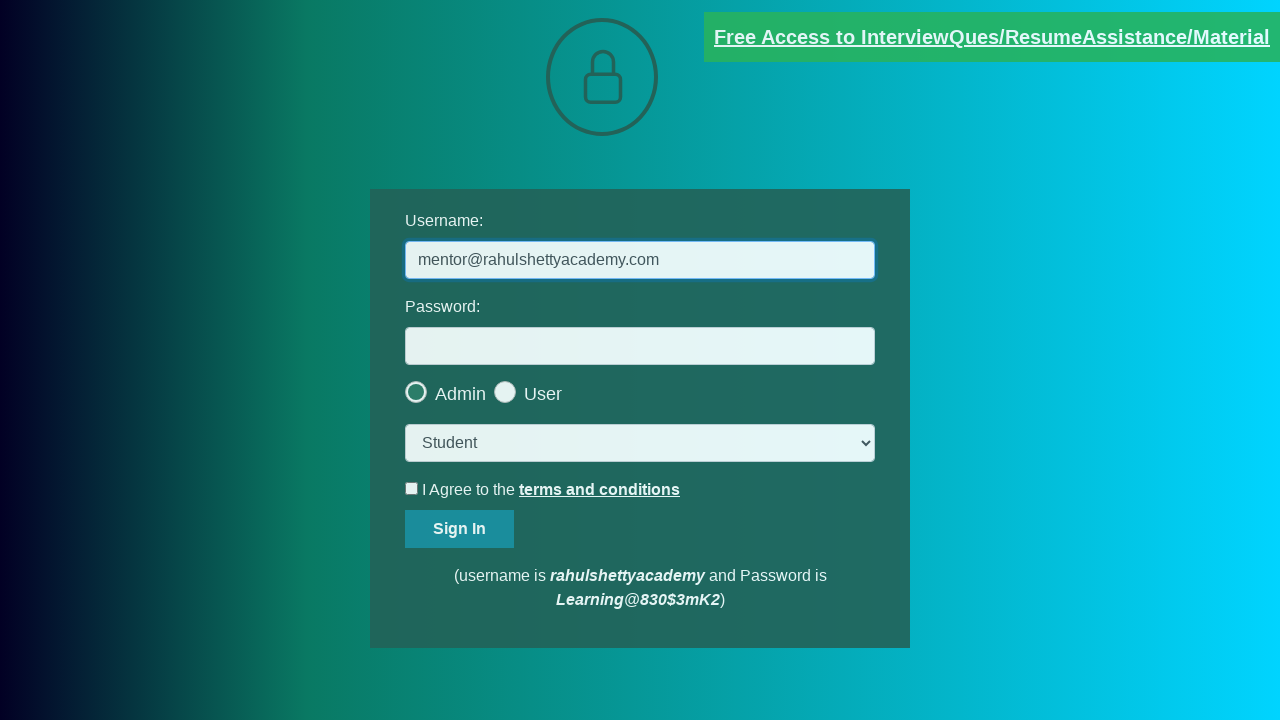